Navigates through each item in the Effects section by clicking and going back

Starting URL: https://jqueryui.com

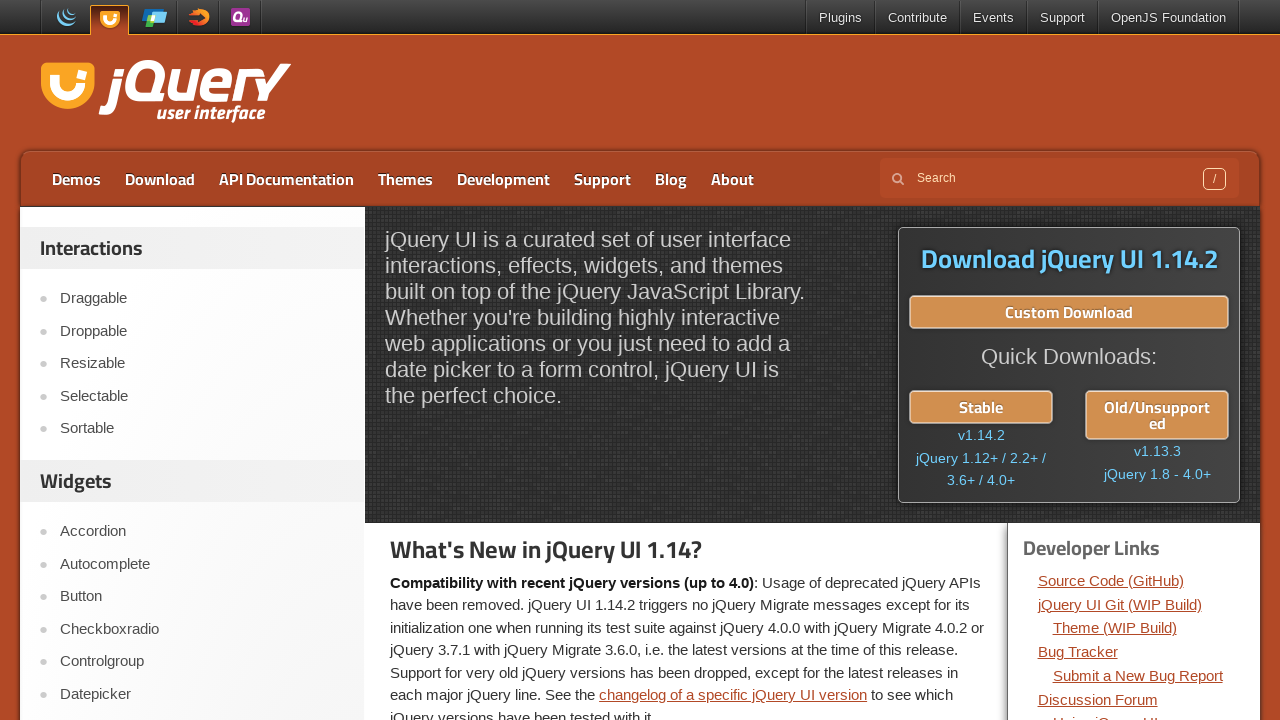

Retrieved all items from Effects section
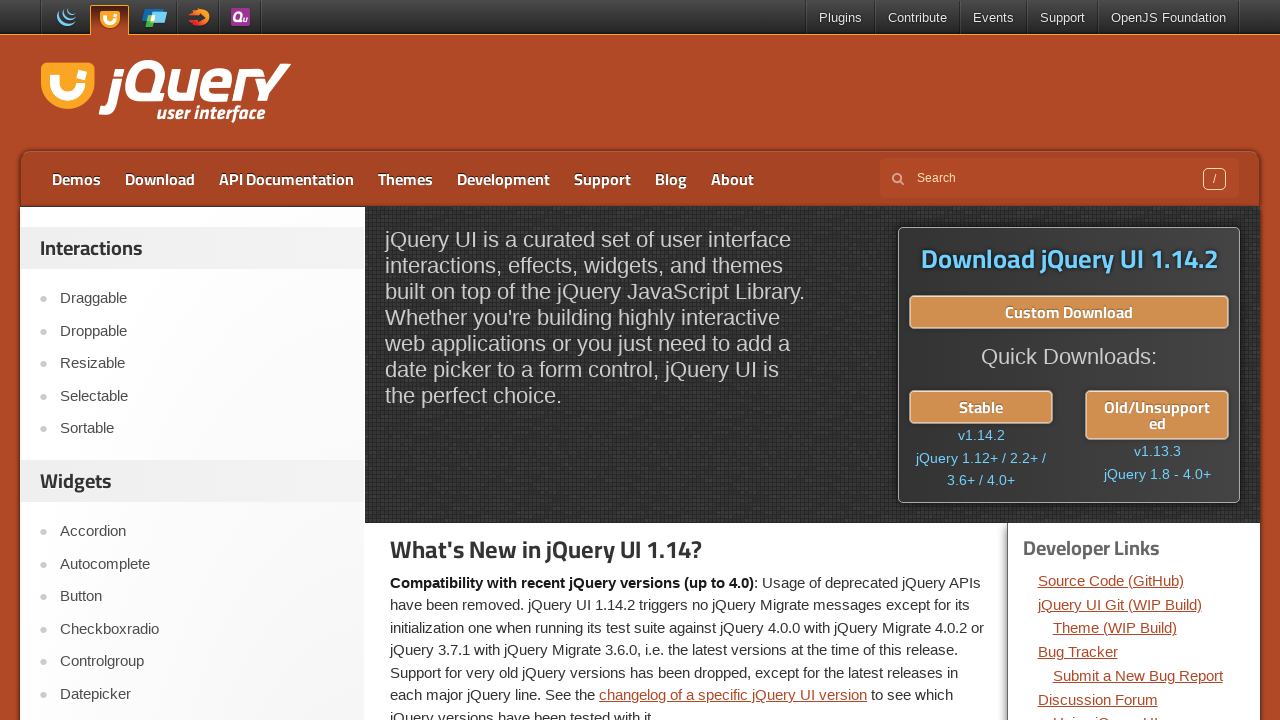

Clicked Effects section item 1 at (196, 361) on xpath=//aside[3]//ul//li[1]
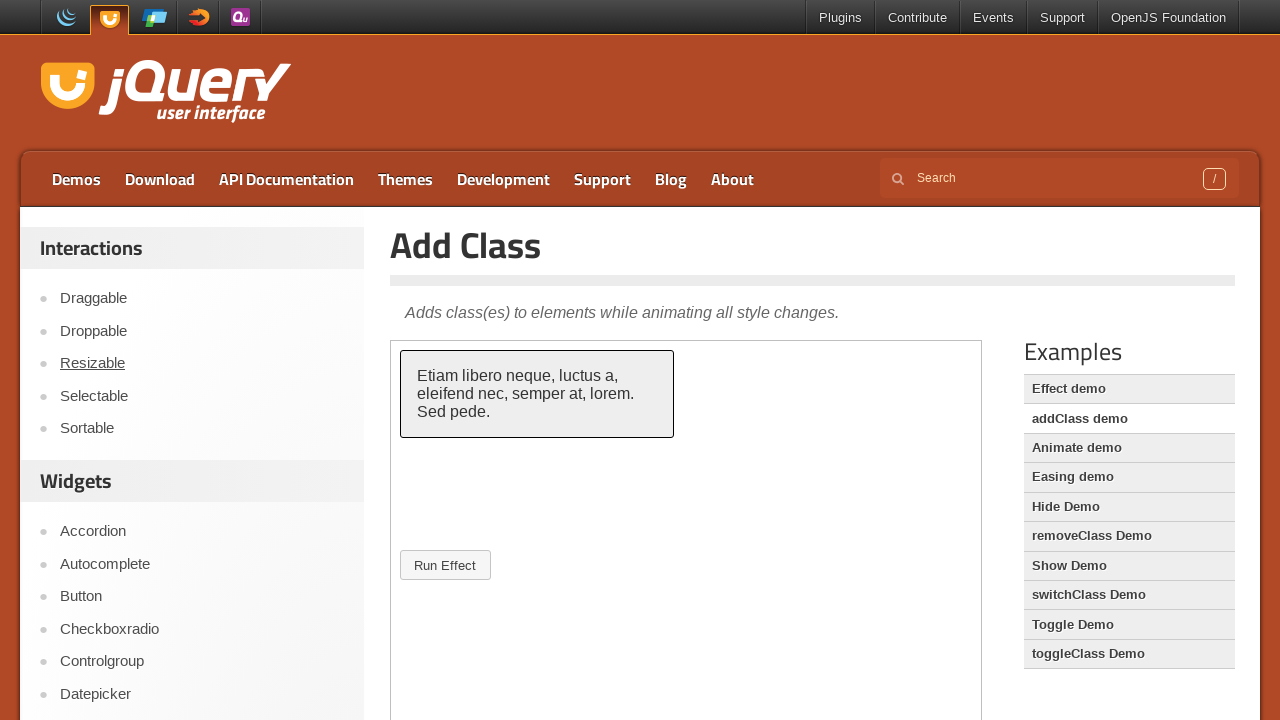

Page loaded for Effects item 1
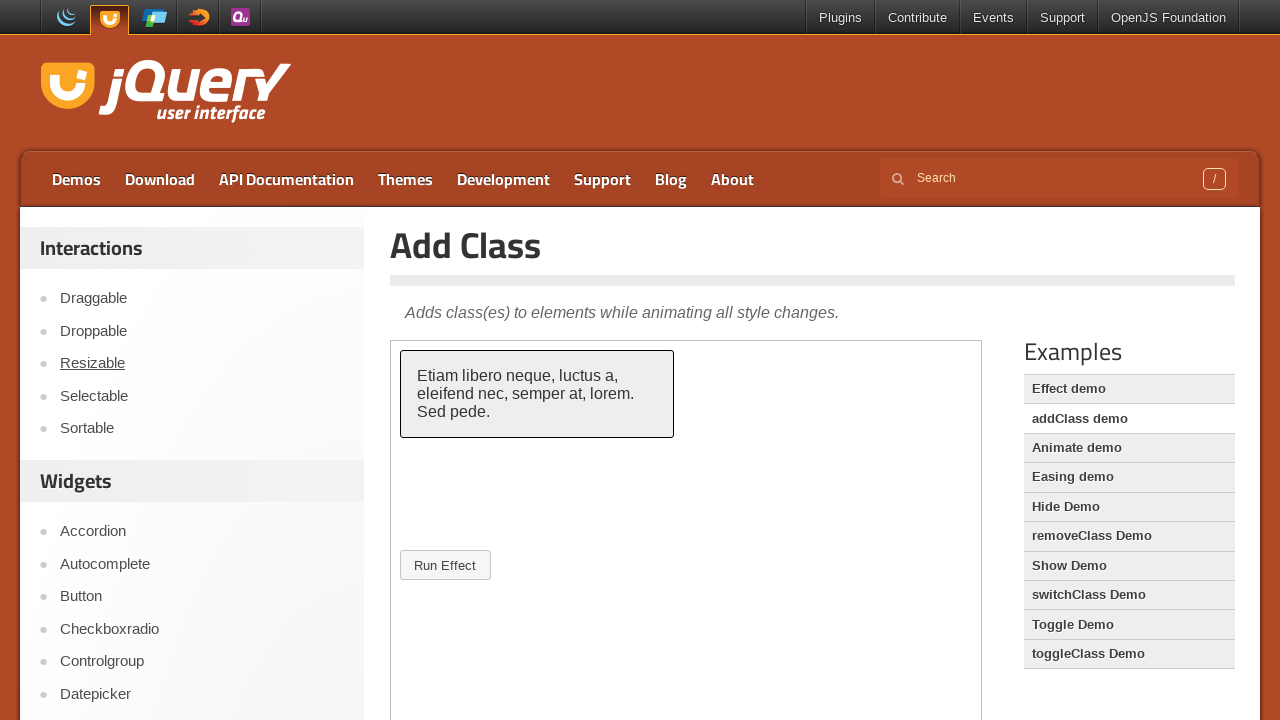

Navigated back to Effects section
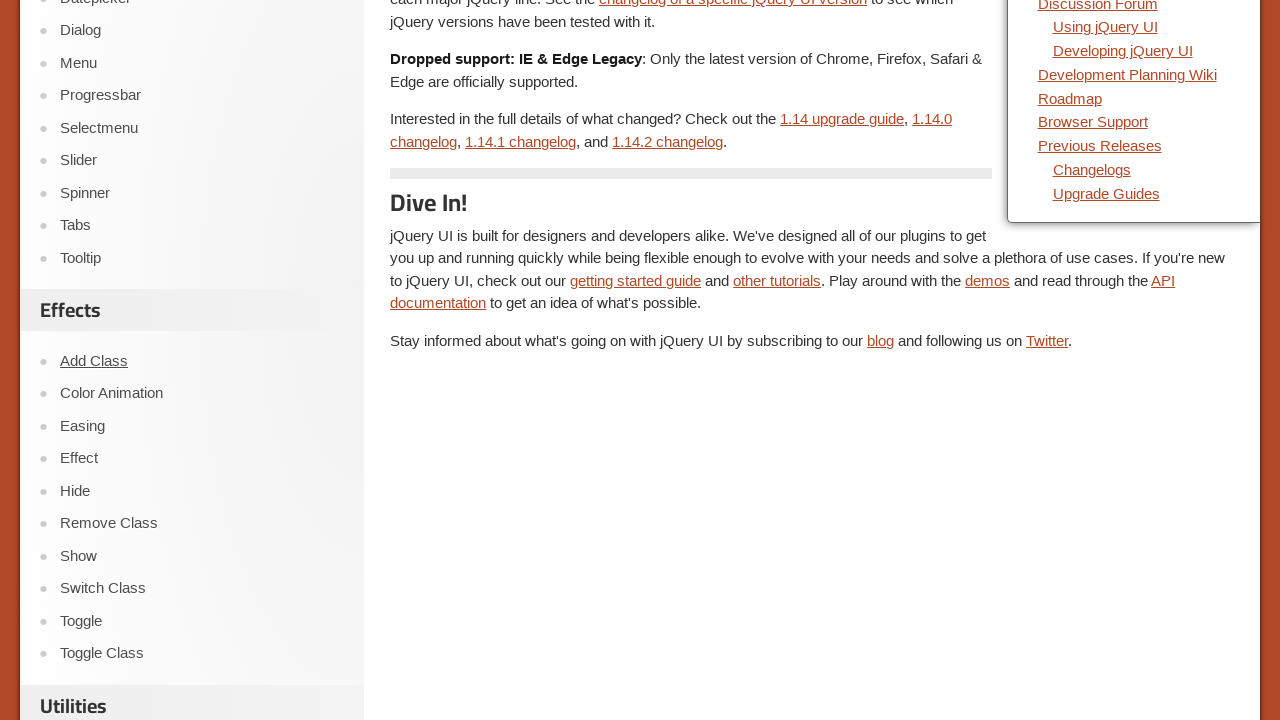

Clicked Effects section item 2 at (196, 393) on xpath=//aside[3]//ul//li[2]
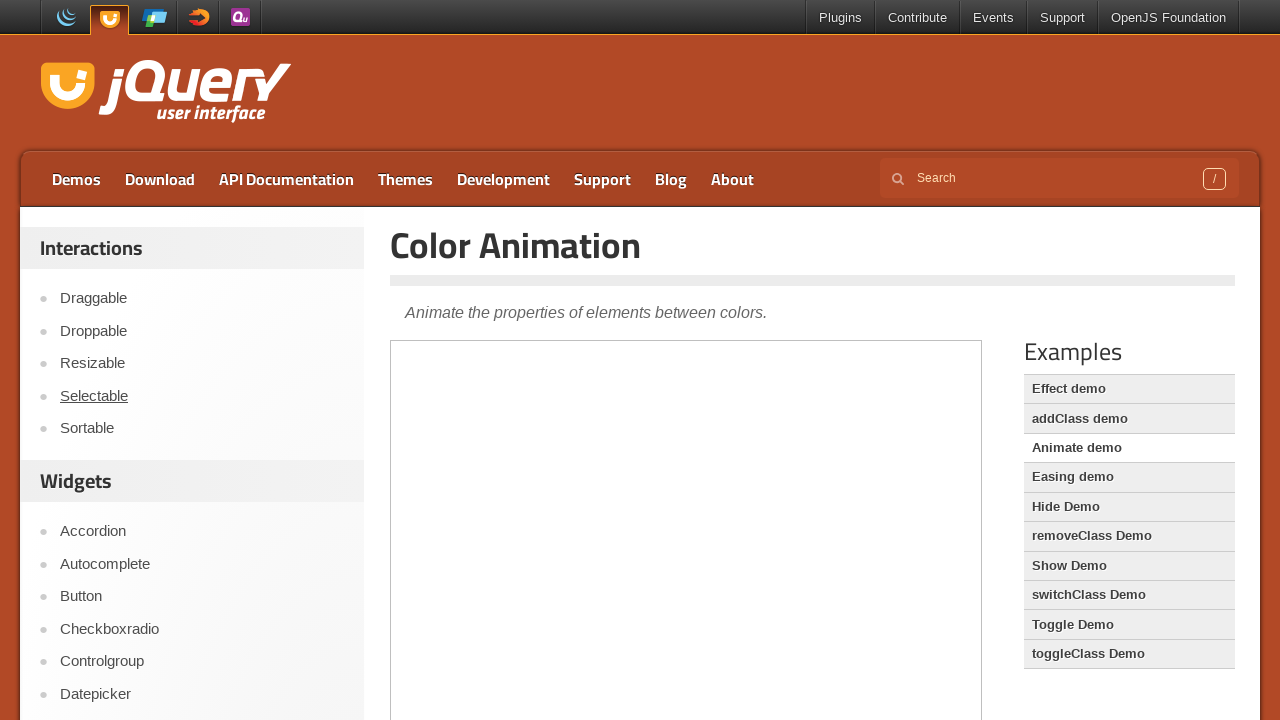

Page loaded for Effects item 2
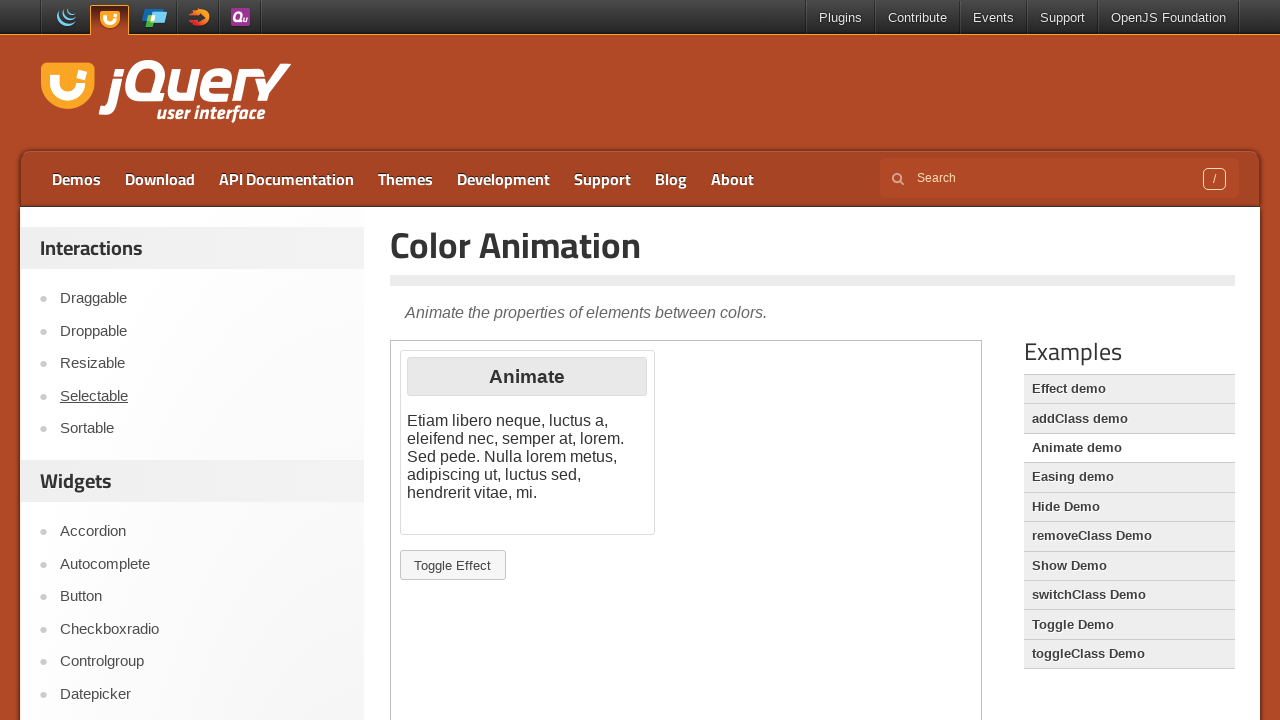

Navigated back to Effects section
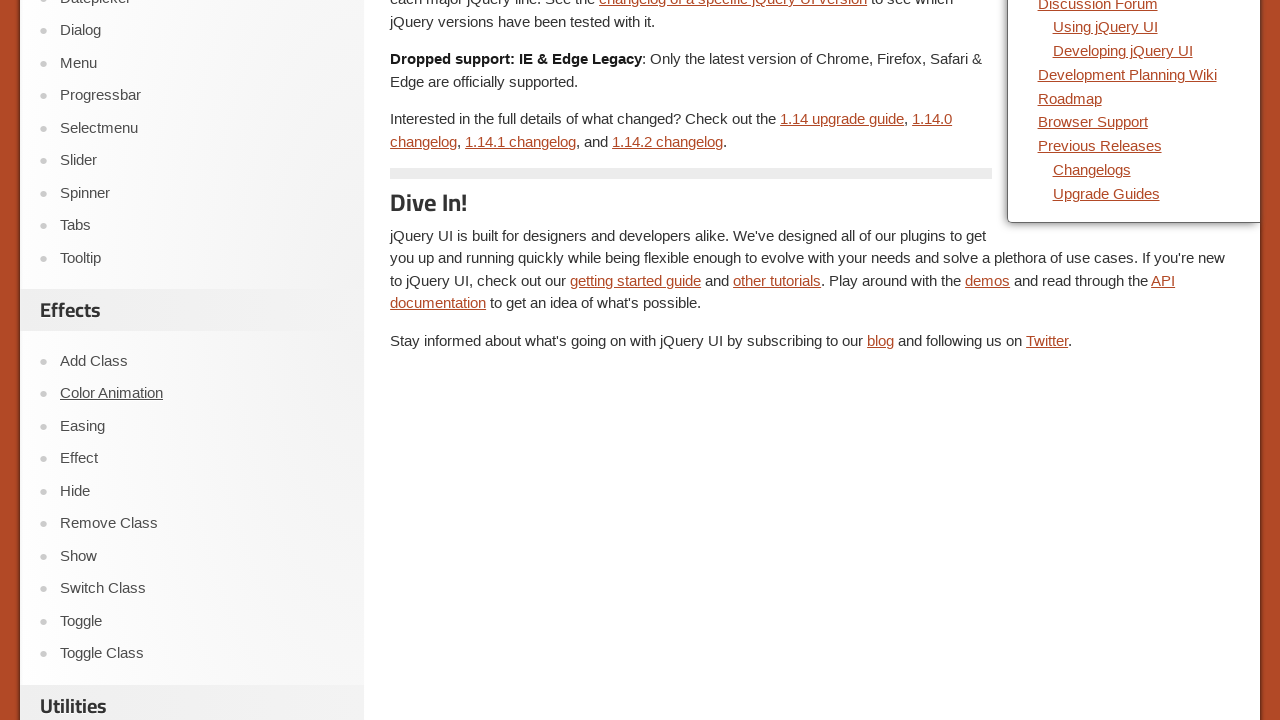

Clicked Effects section item 3 at (196, 426) on xpath=//aside[3]//ul//li[3]
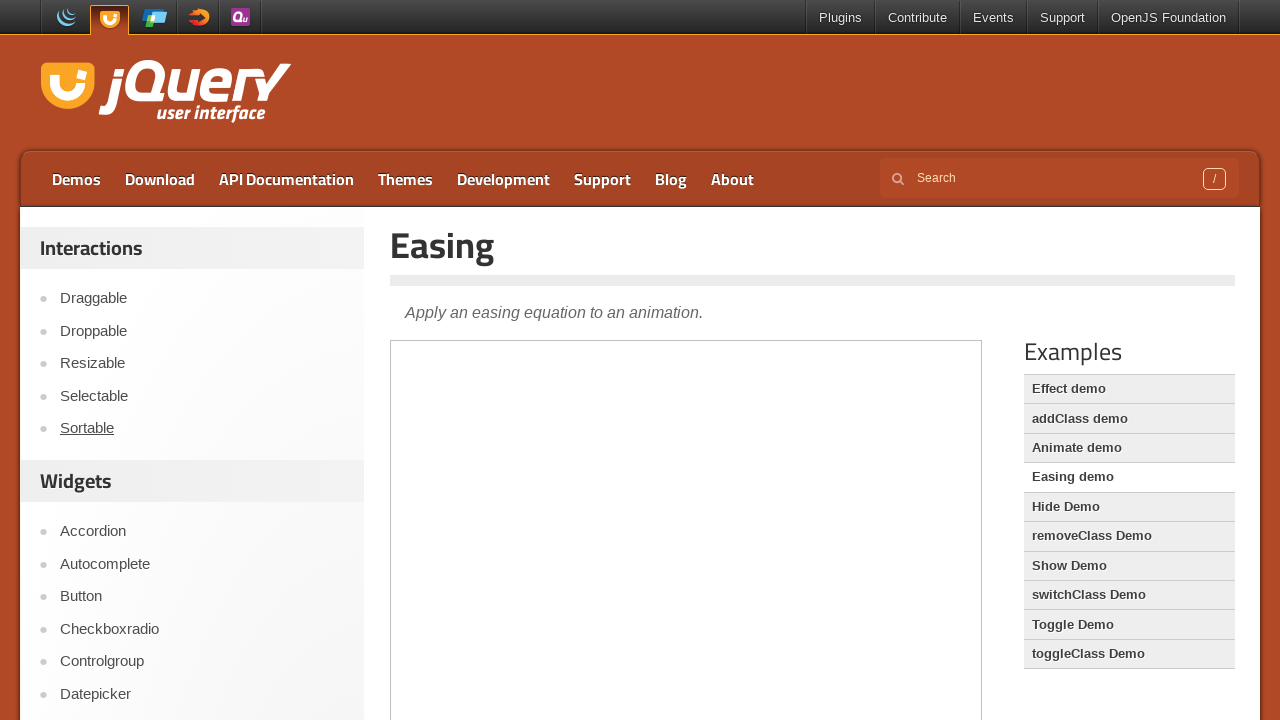

Page loaded for Effects item 3
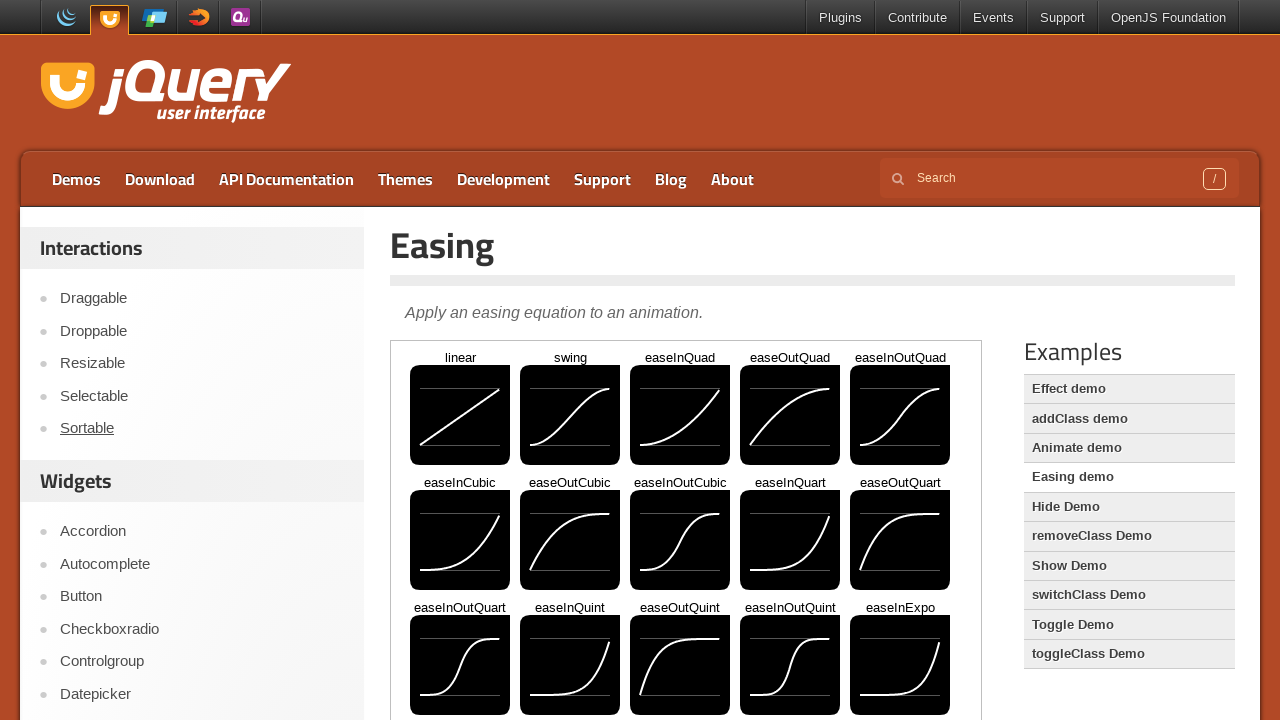

Navigated back to Effects section
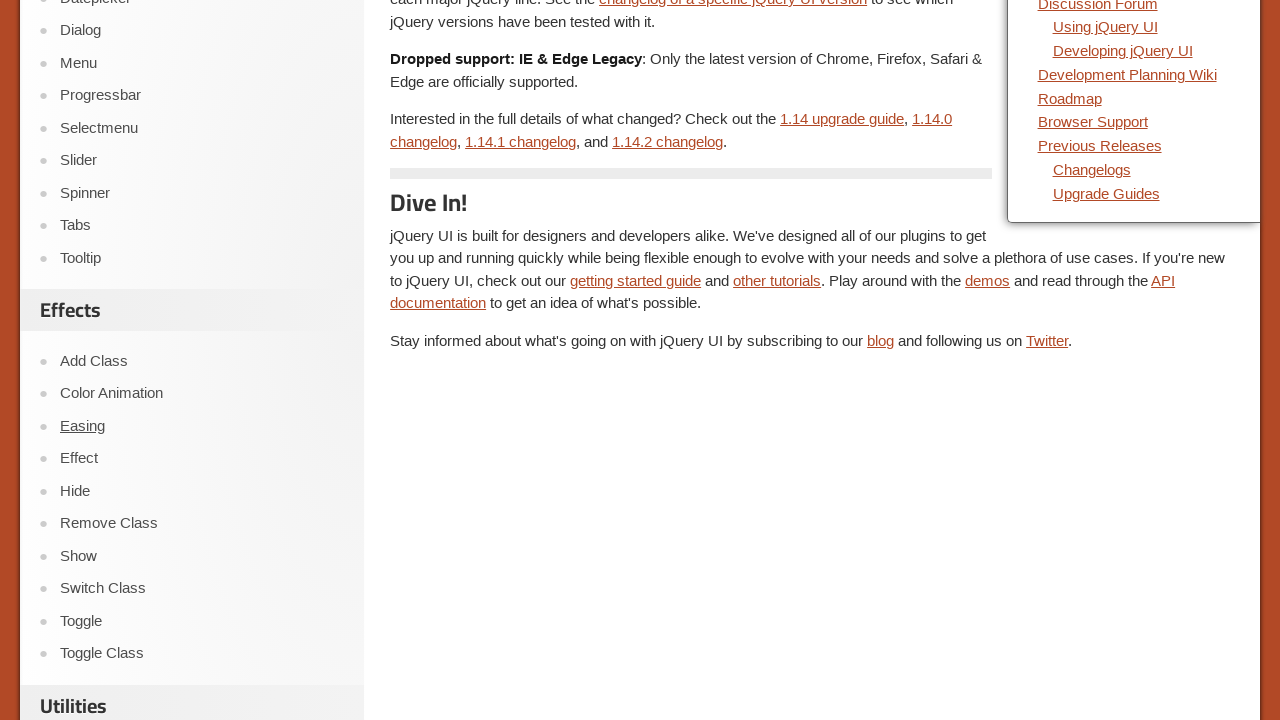

Clicked Effects section item 4 at (196, 458) on xpath=//aside[3]//ul//li[4]
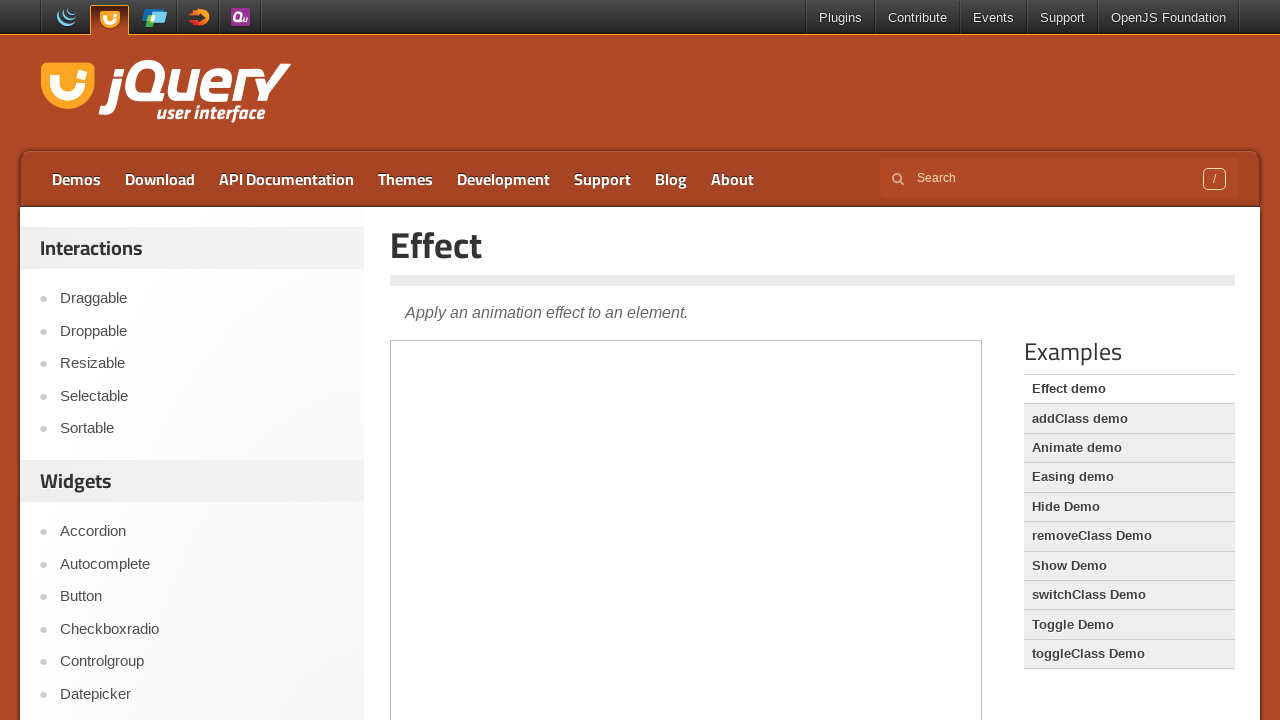

Page loaded for Effects item 4
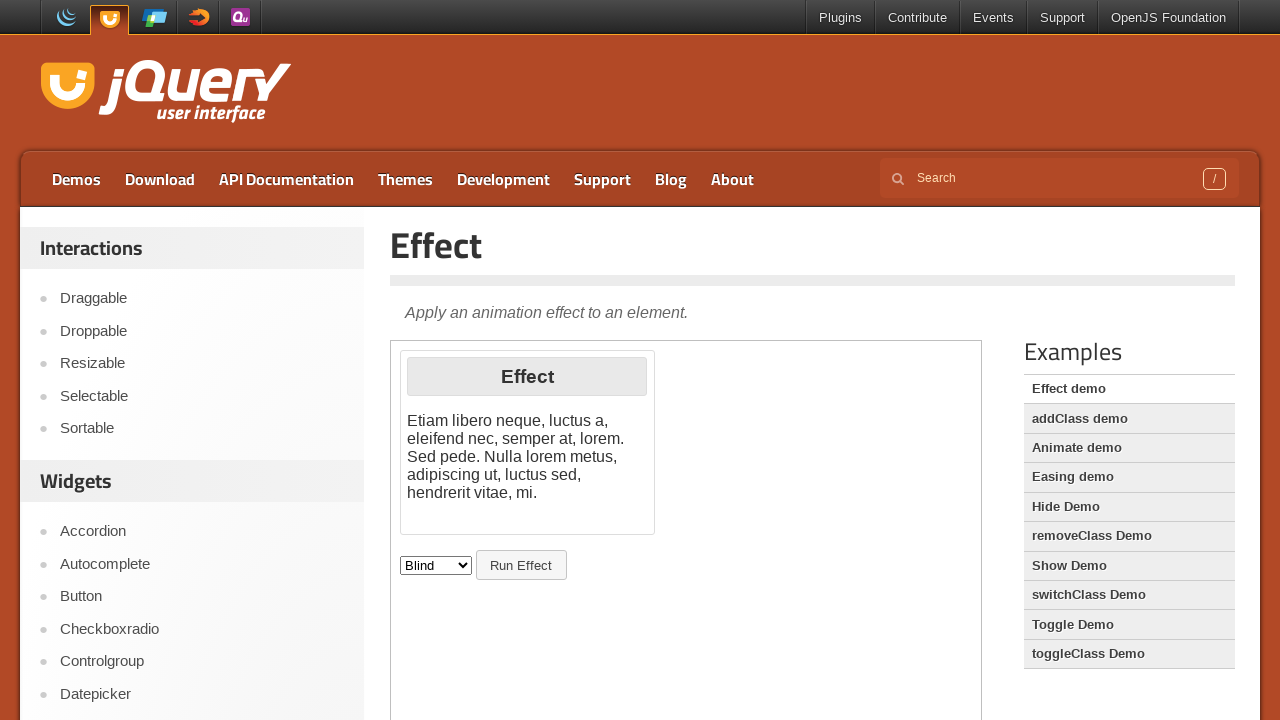

Navigated back to Effects section
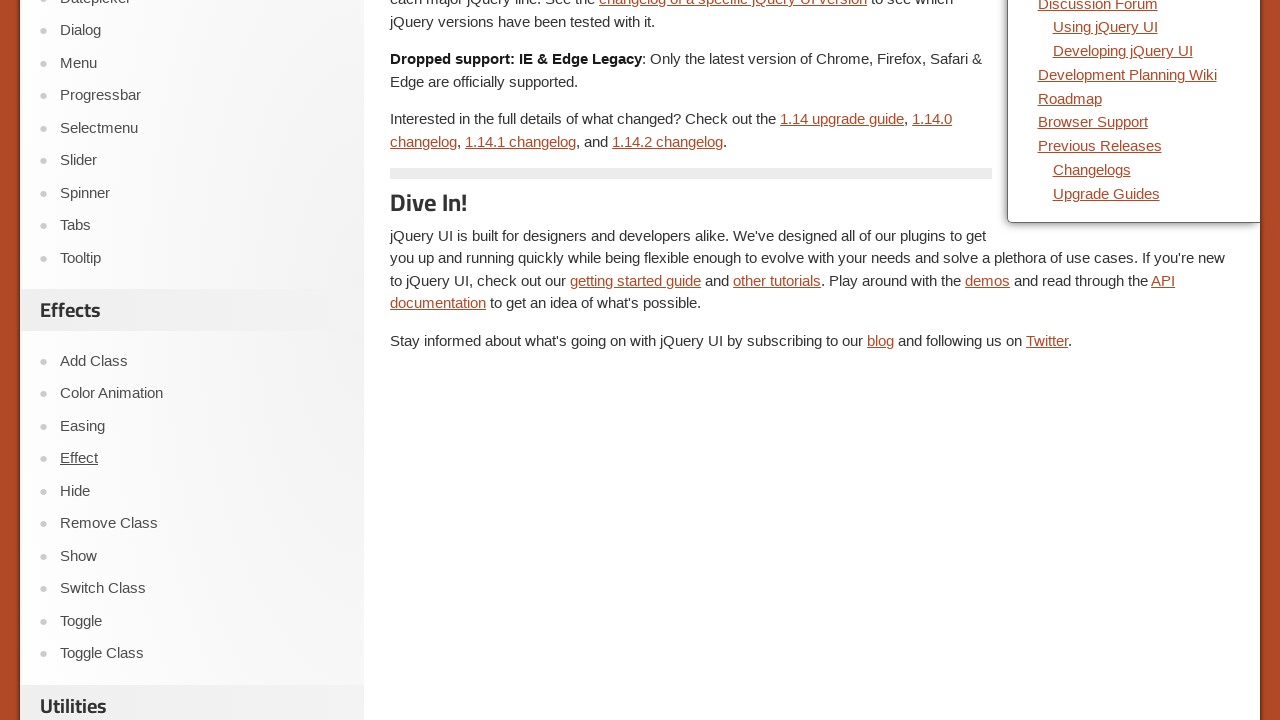

Clicked Effects section item 5 at (196, 491) on xpath=//aside[3]//ul//li[5]
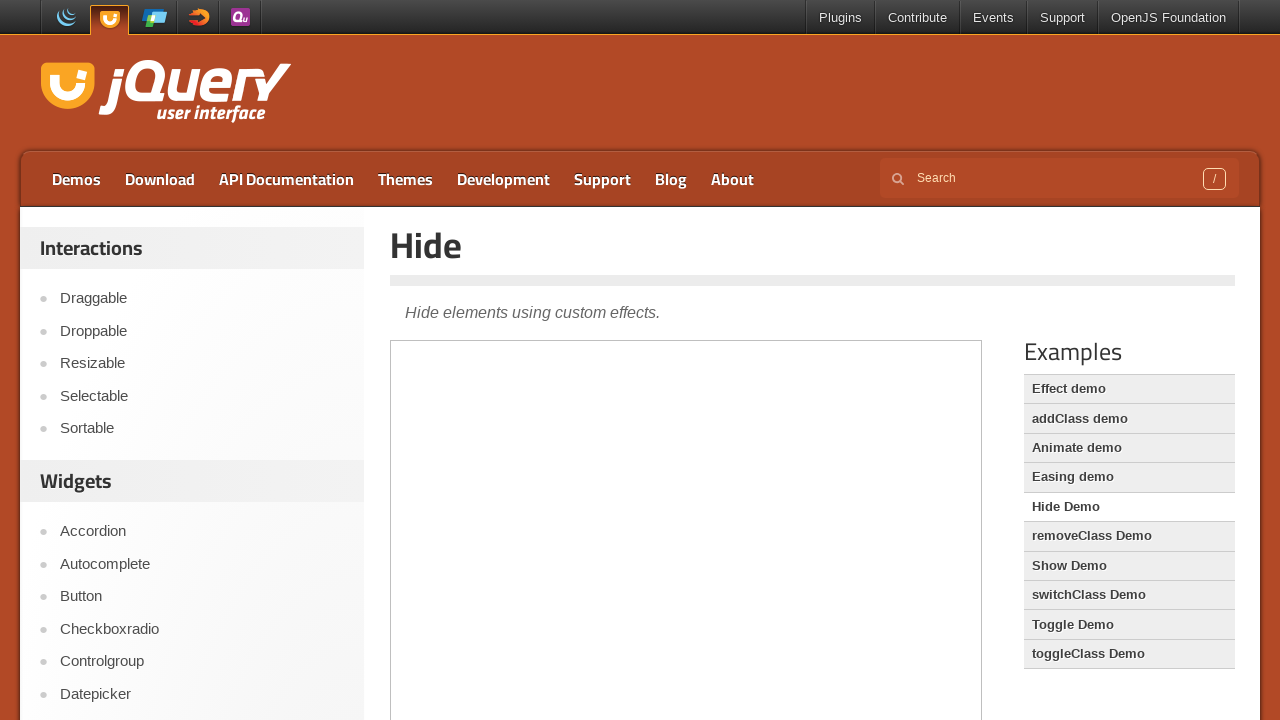

Page loaded for Effects item 5
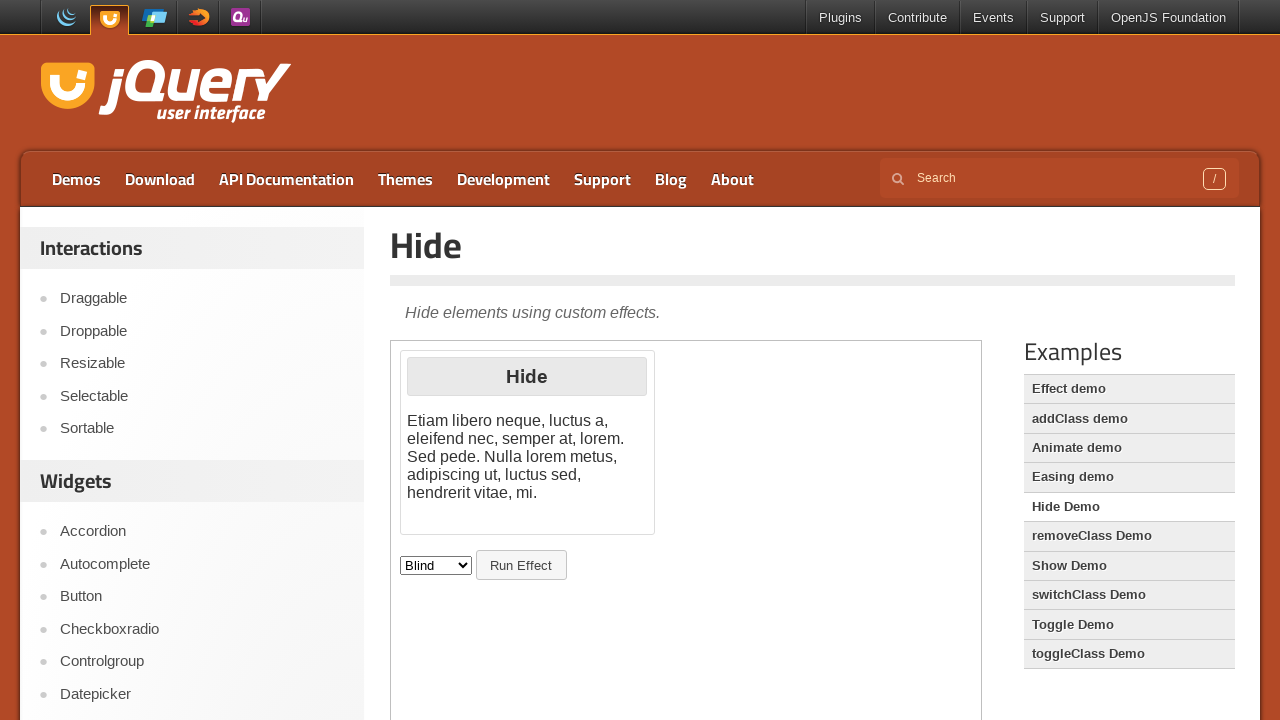

Navigated back to Effects section
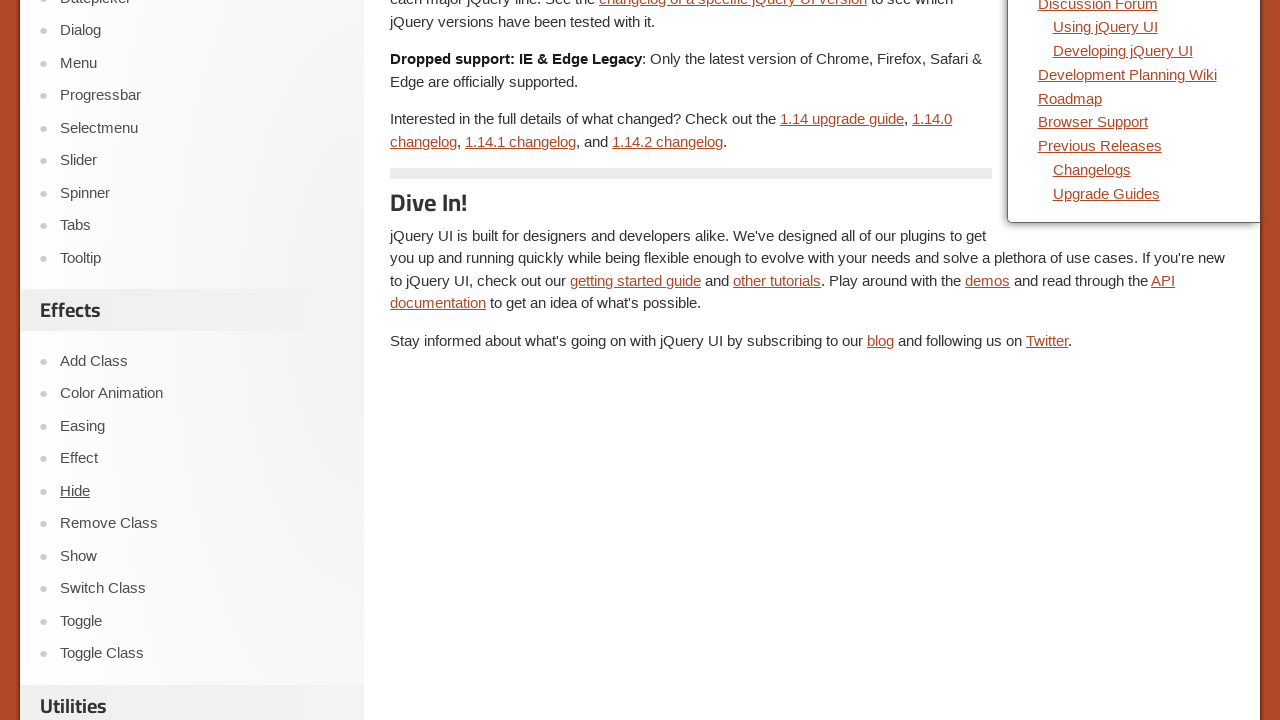

Clicked Effects section item 6 at (196, 523) on xpath=//aside[3]//ul//li[6]
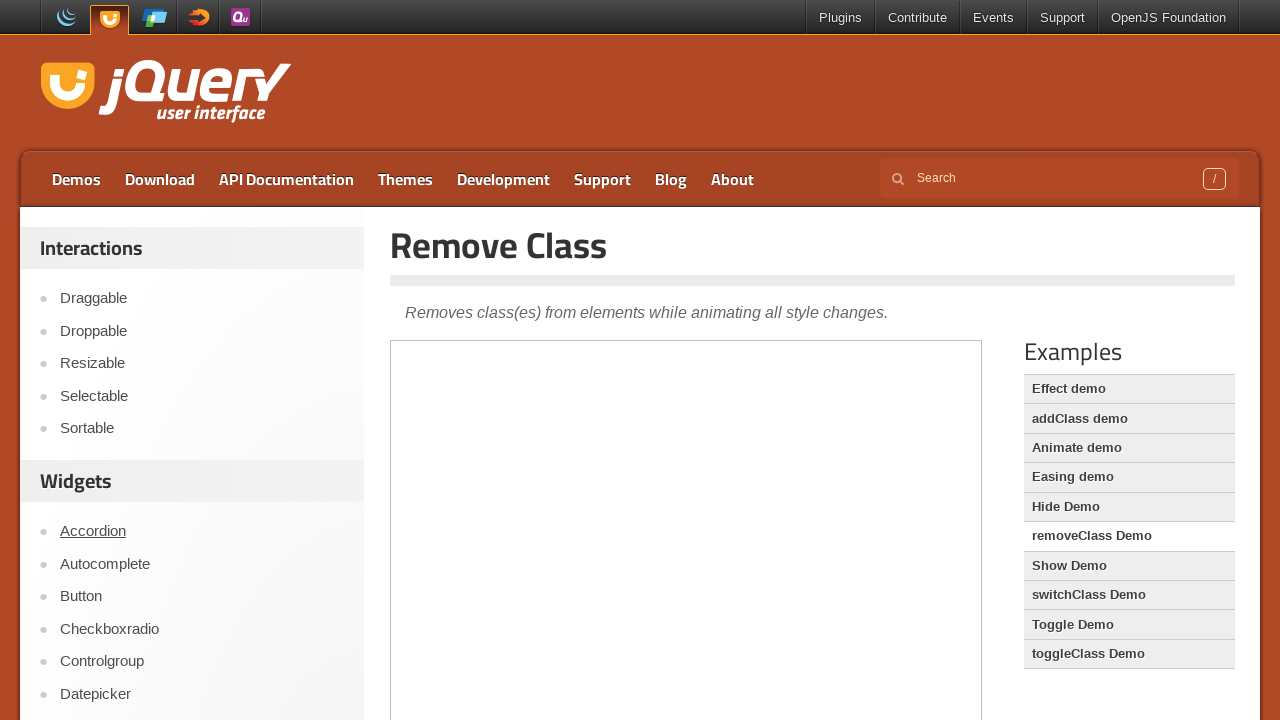

Page loaded for Effects item 6
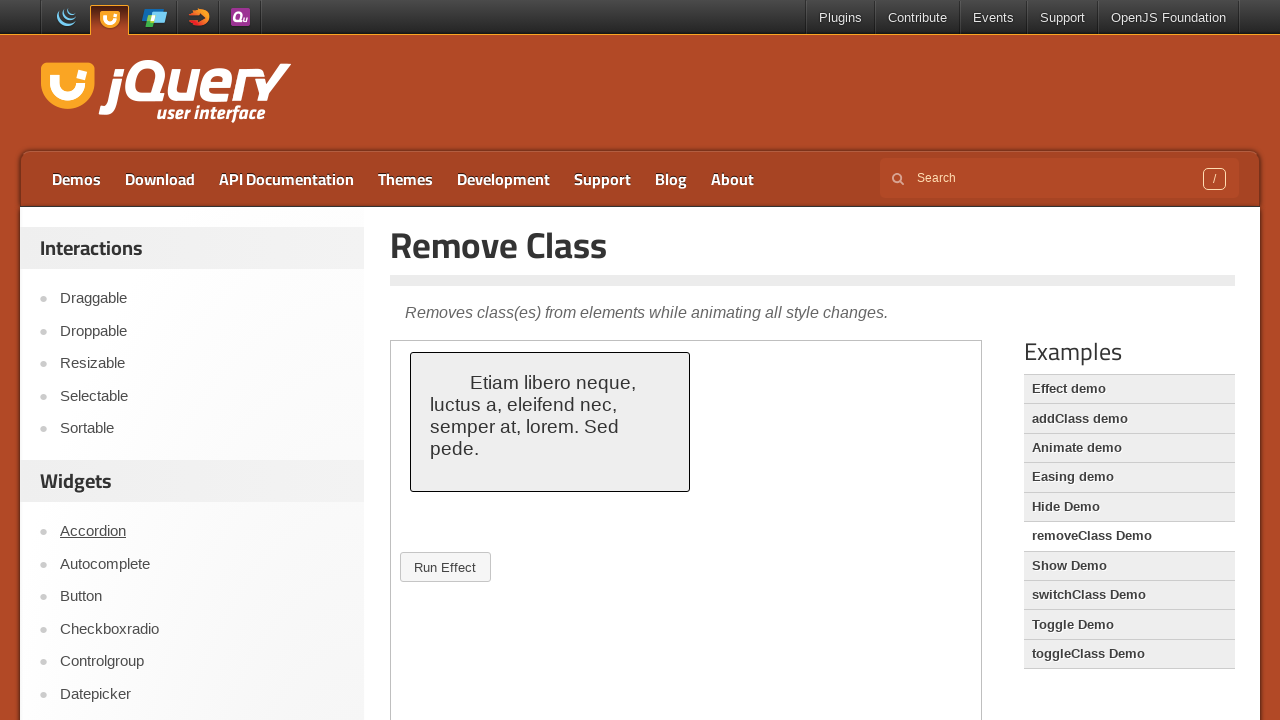

Navigated back to Effects section
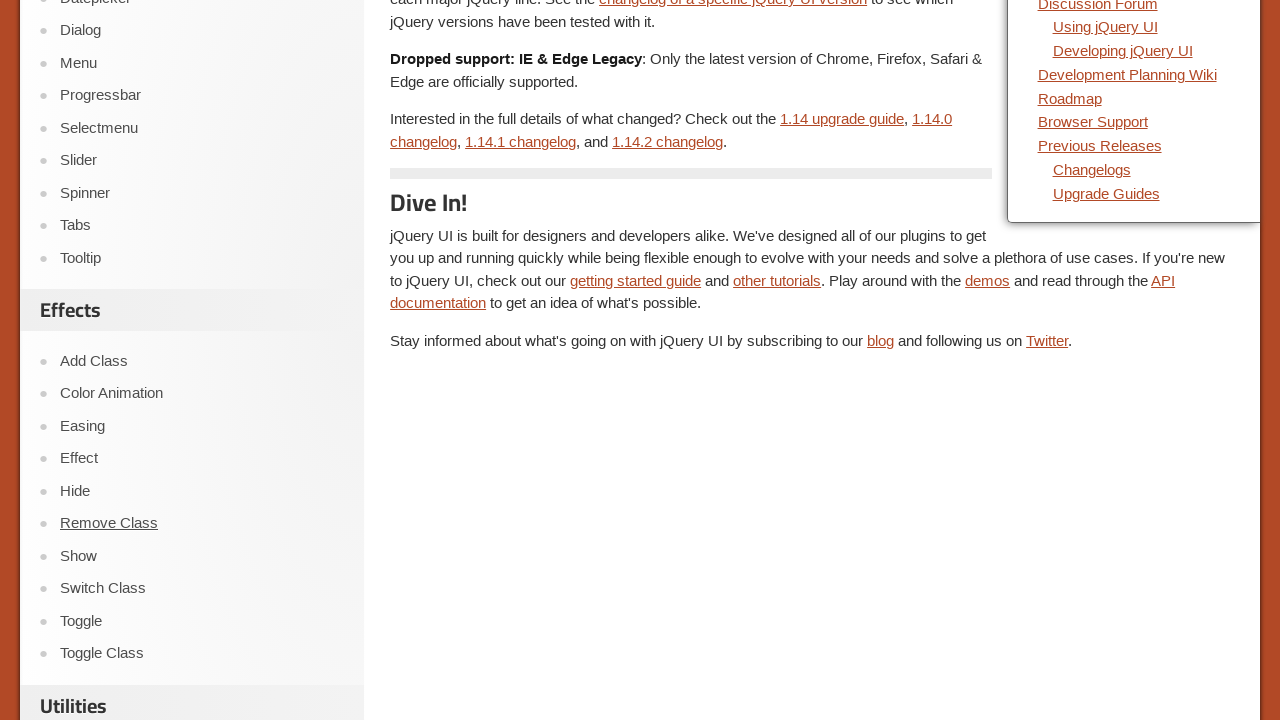

Clicked Effects section item 7 at (196, 556) on xpath=//aside[3]//ul//li[7]
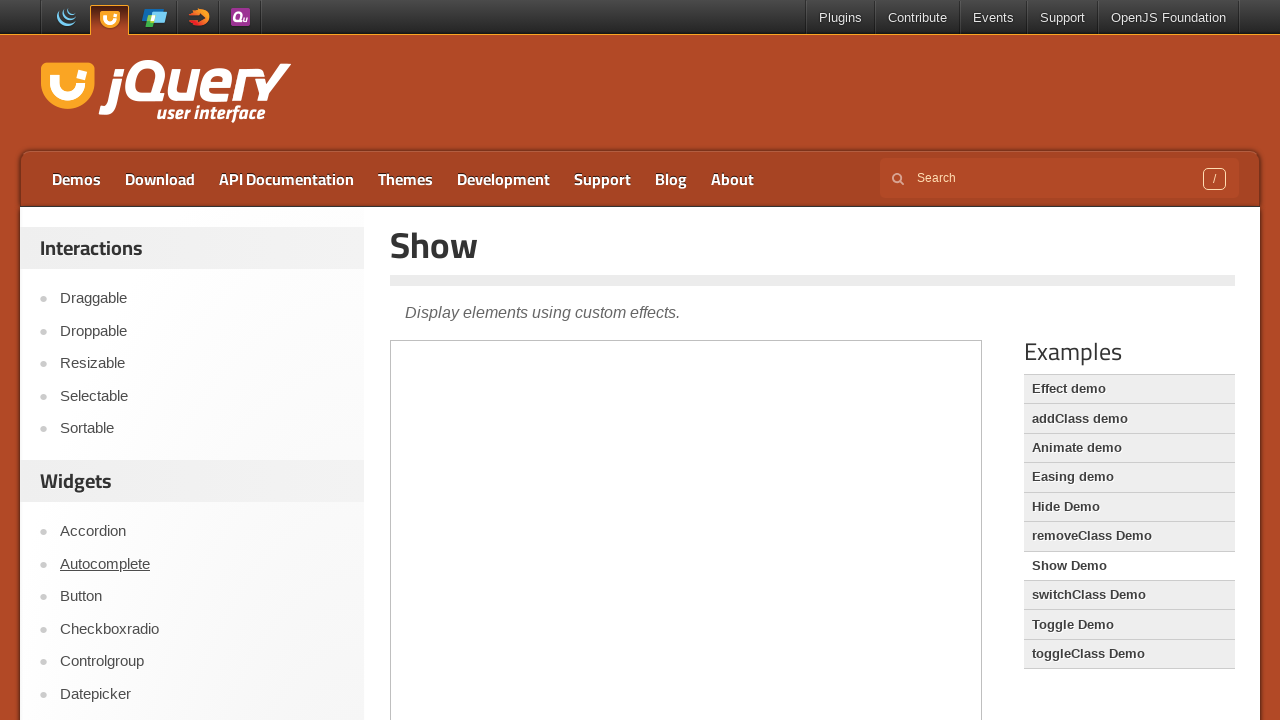

Page loaded for Effects item 7
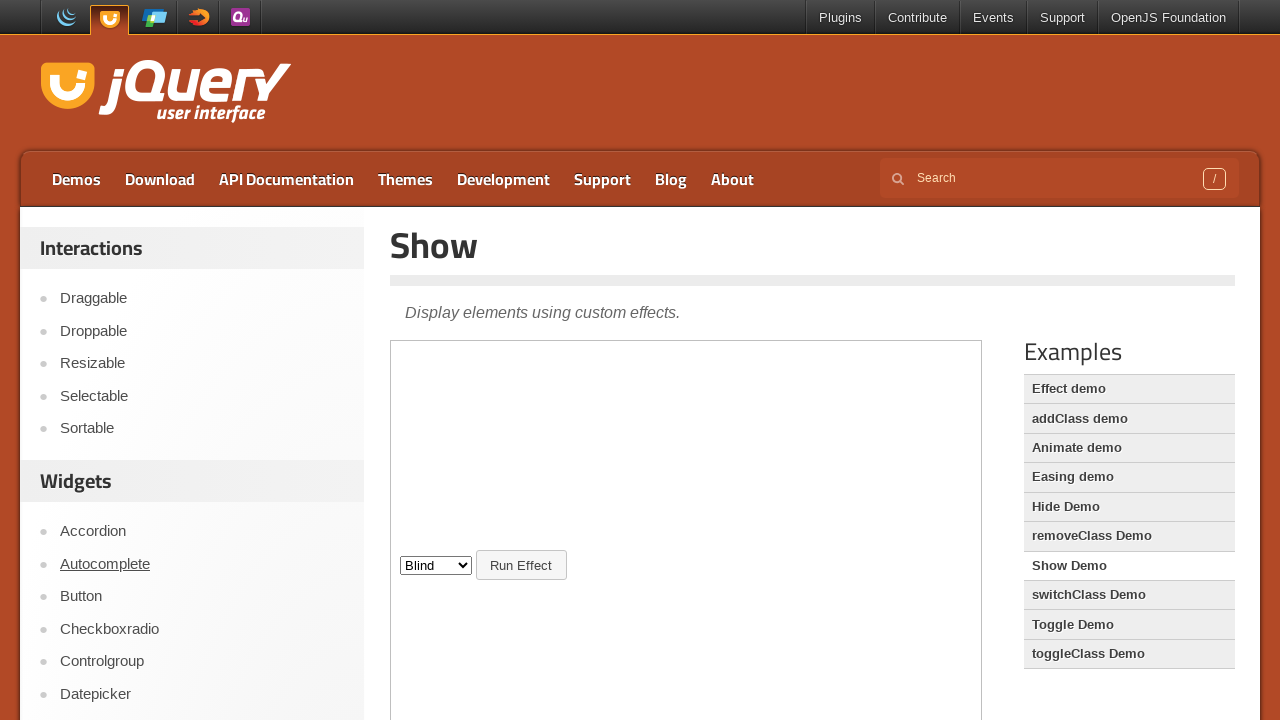

Navigated back to Effects section
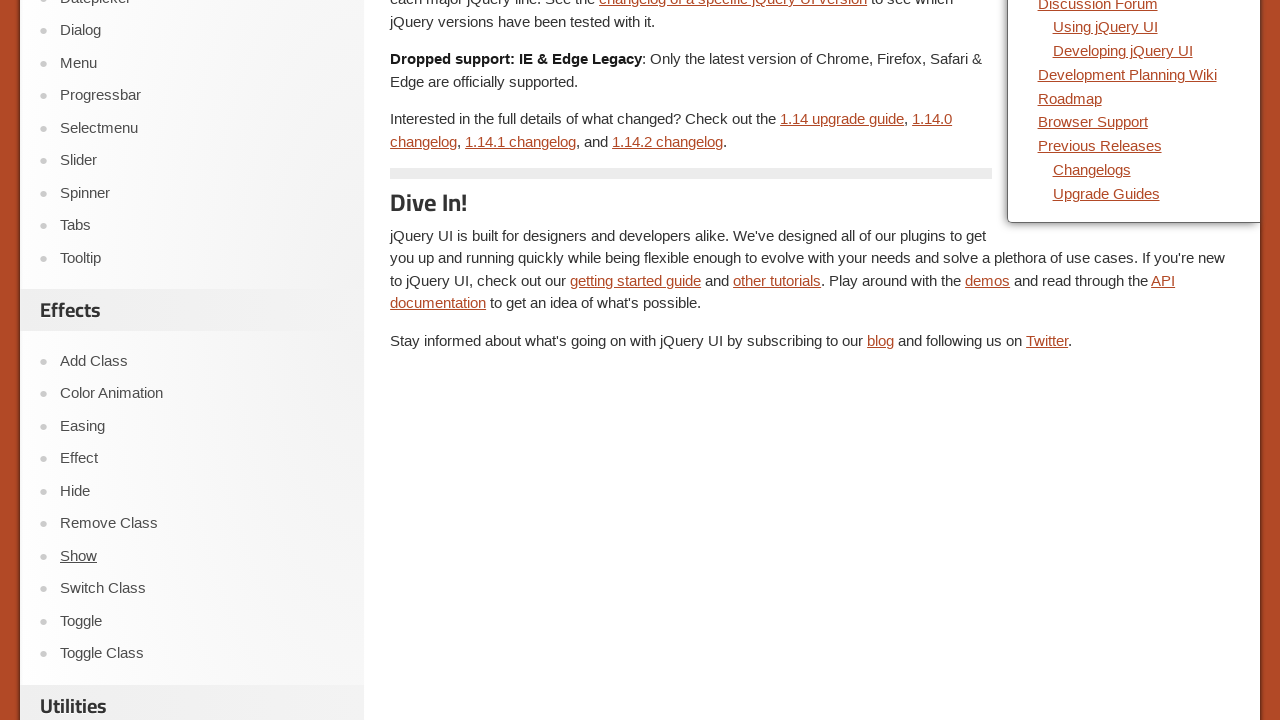

Clicked Effects section item 8 at (196, 588) on xpath=//aside[3]//ul//li[8]
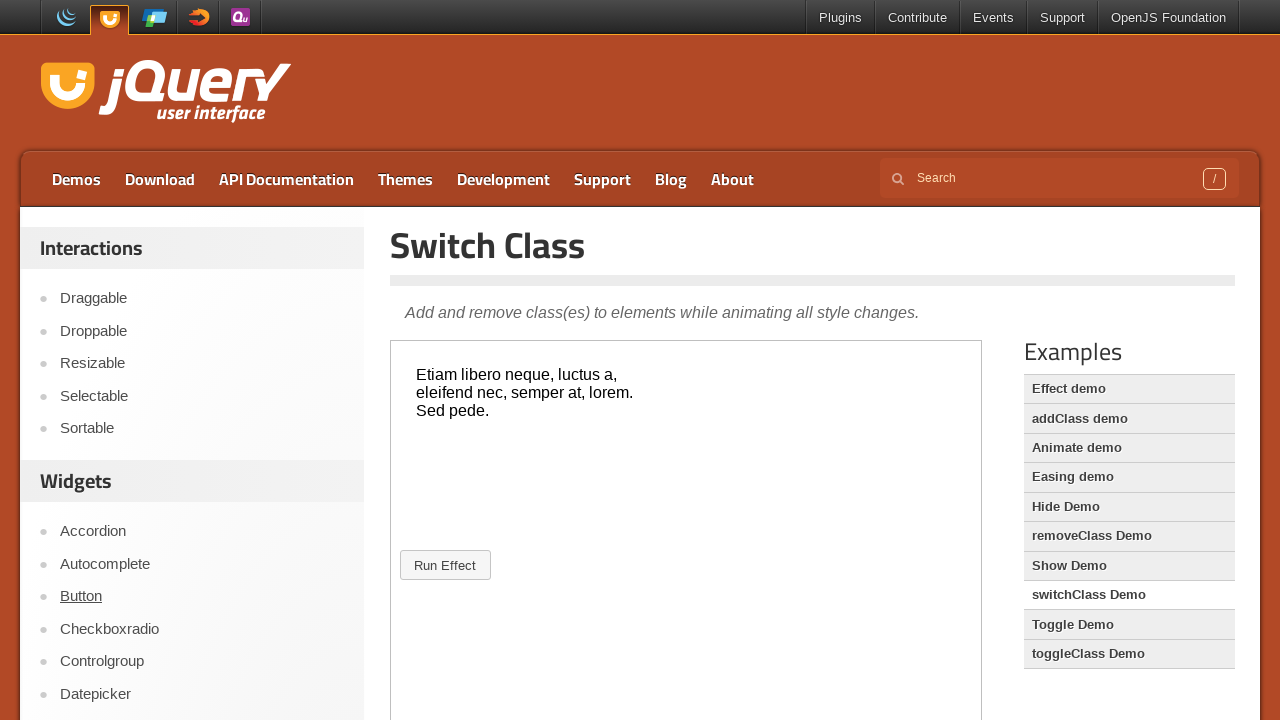

Page loaded for Effects item 8
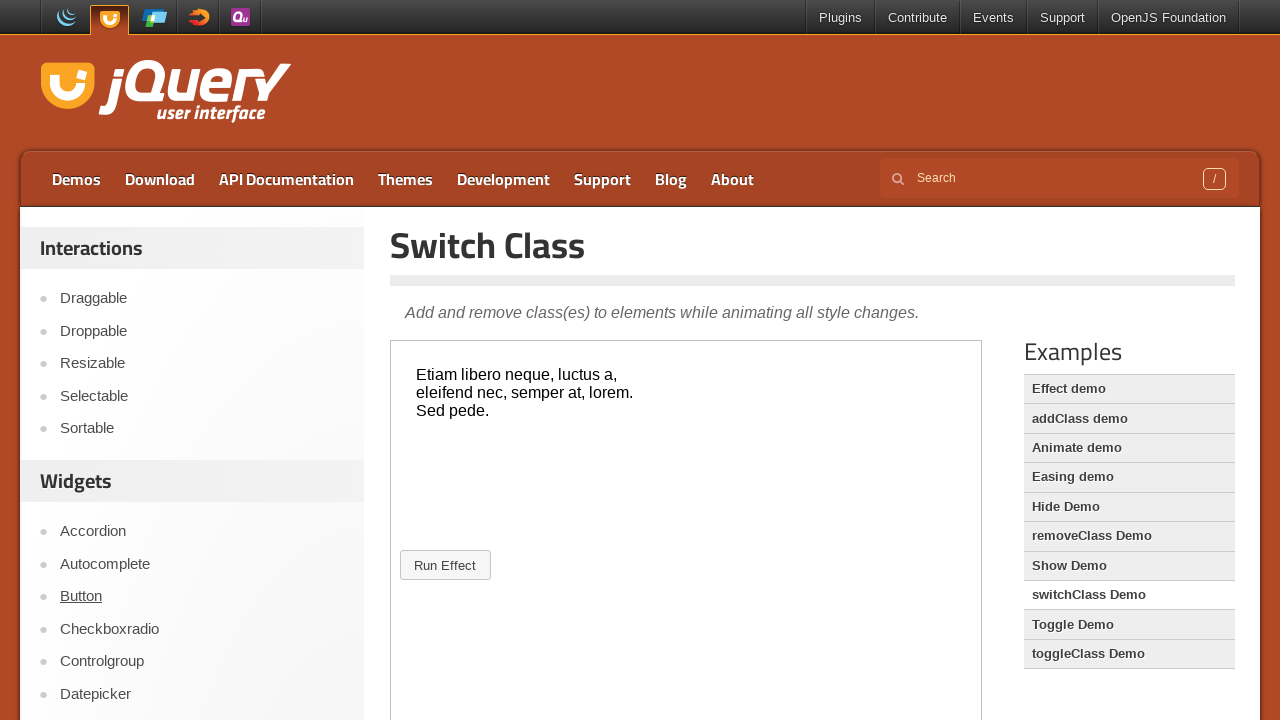

Navigated back to Effects section
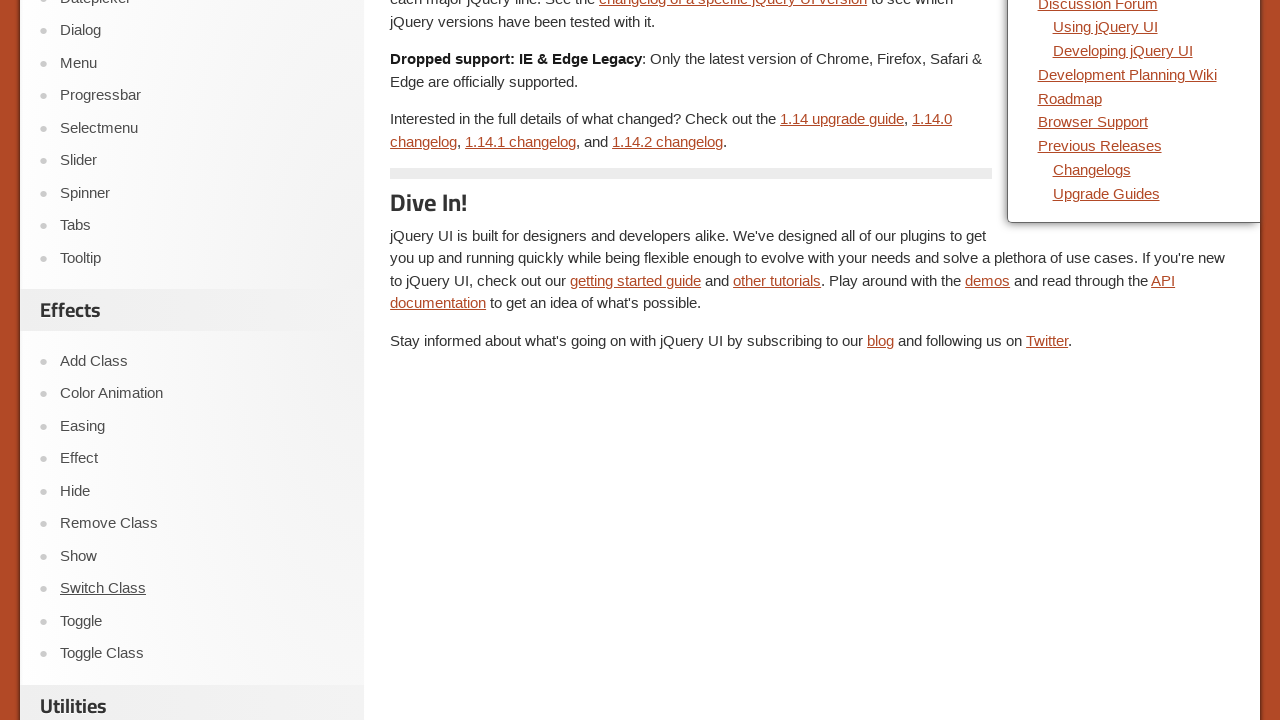

Clicked Effects section item 9 at (196, 621) on xpath=//aside[3]//ul//li[9]
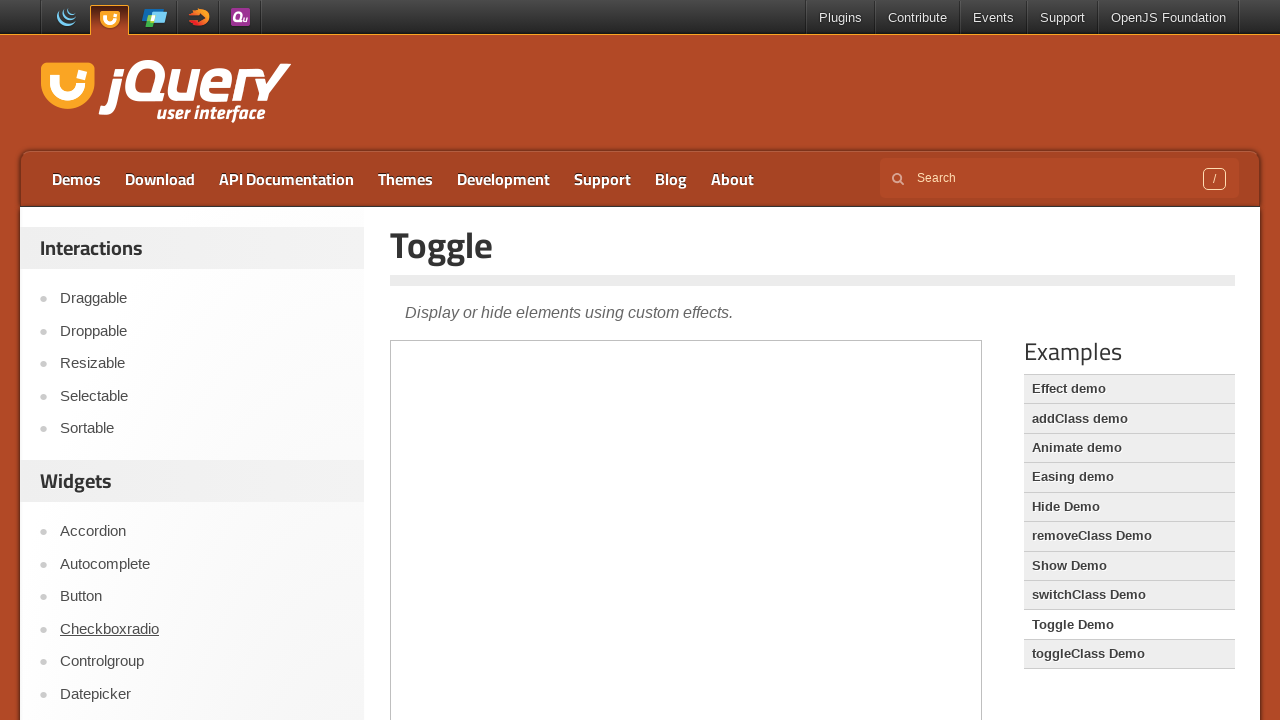

Page loaded for Effects item 9
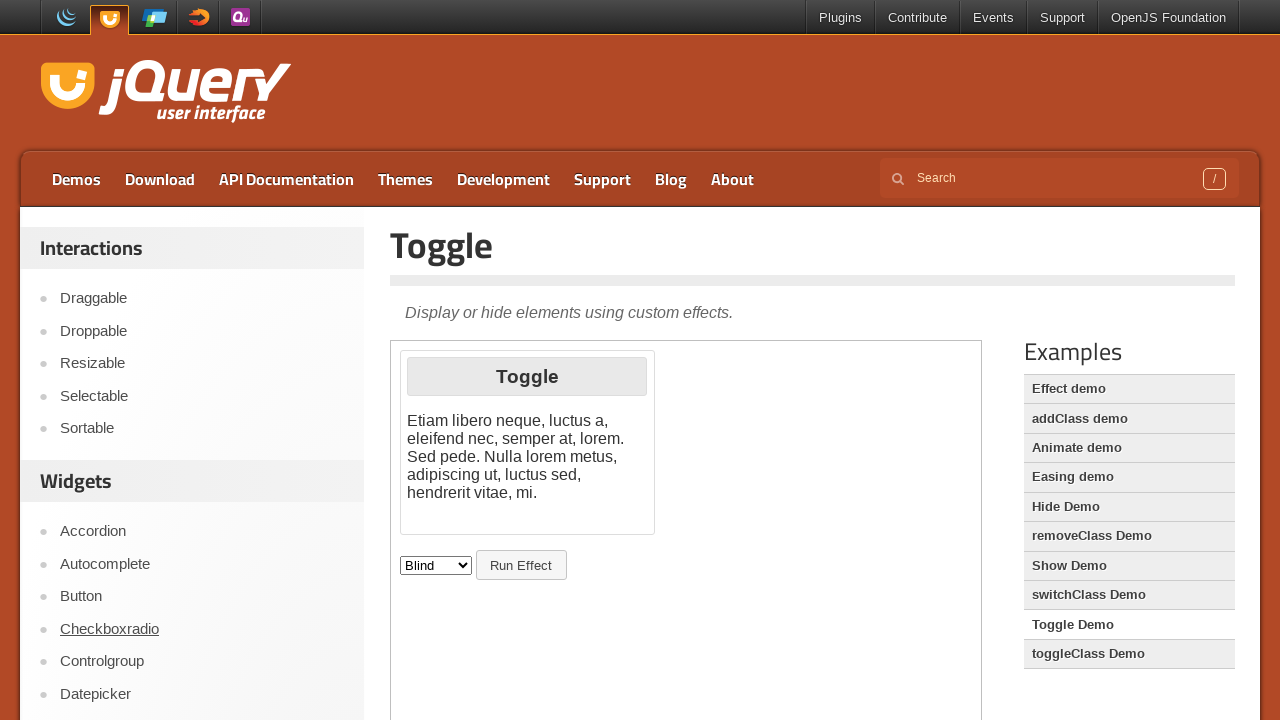

Navigated back to Effects section
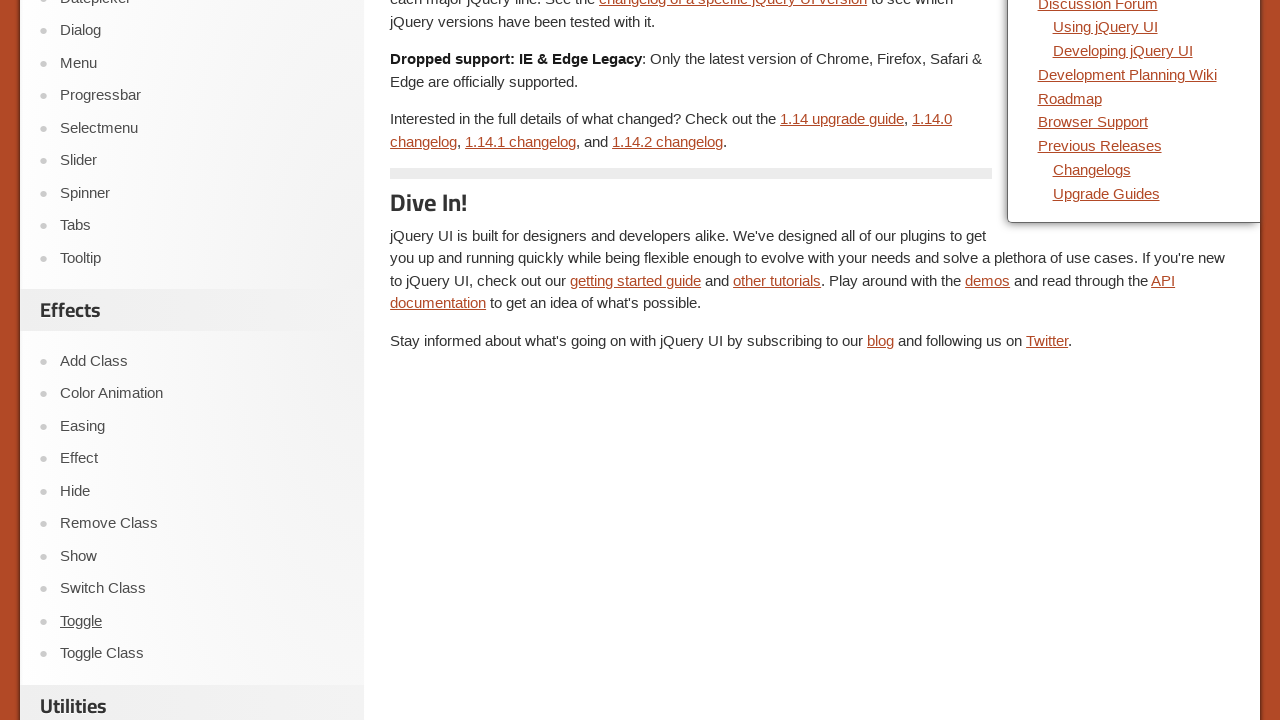

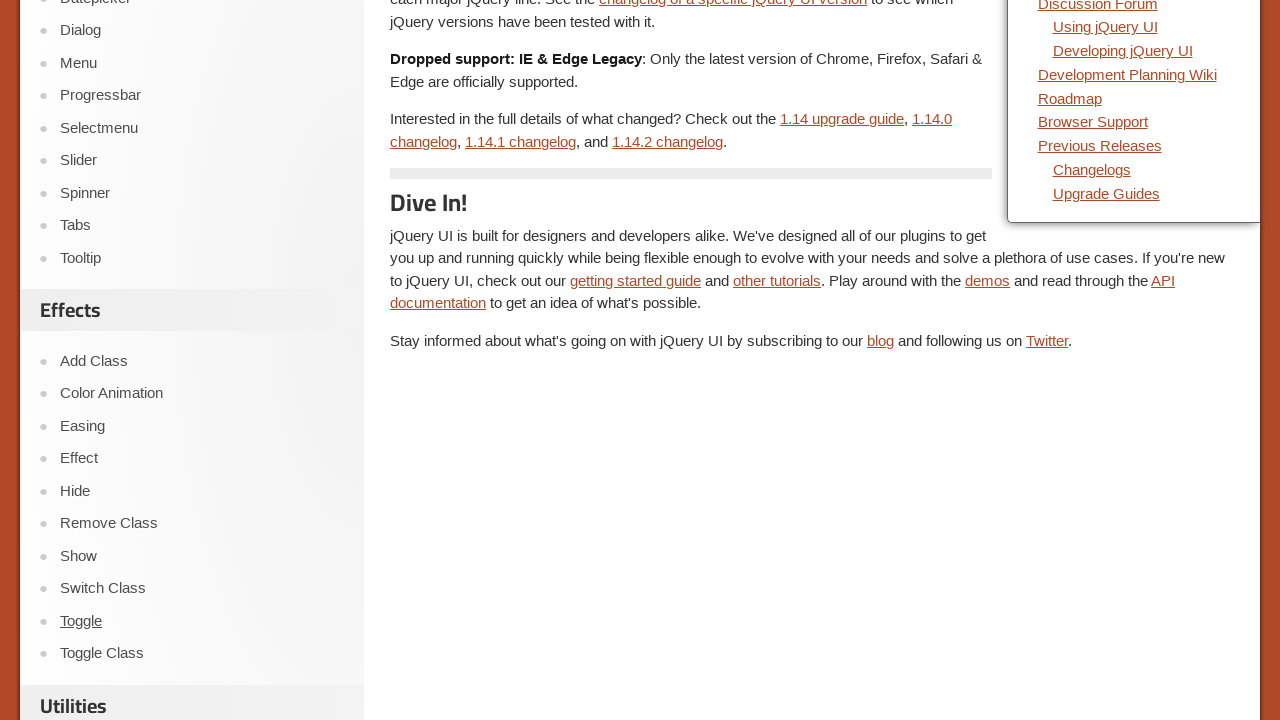